Tests multiple window handling by clicking a link that opens a new window, switching to the new window, and verifying the title changes from "Windows" to "New Window"

Starting URL: https://practice.cydeo.com/windows

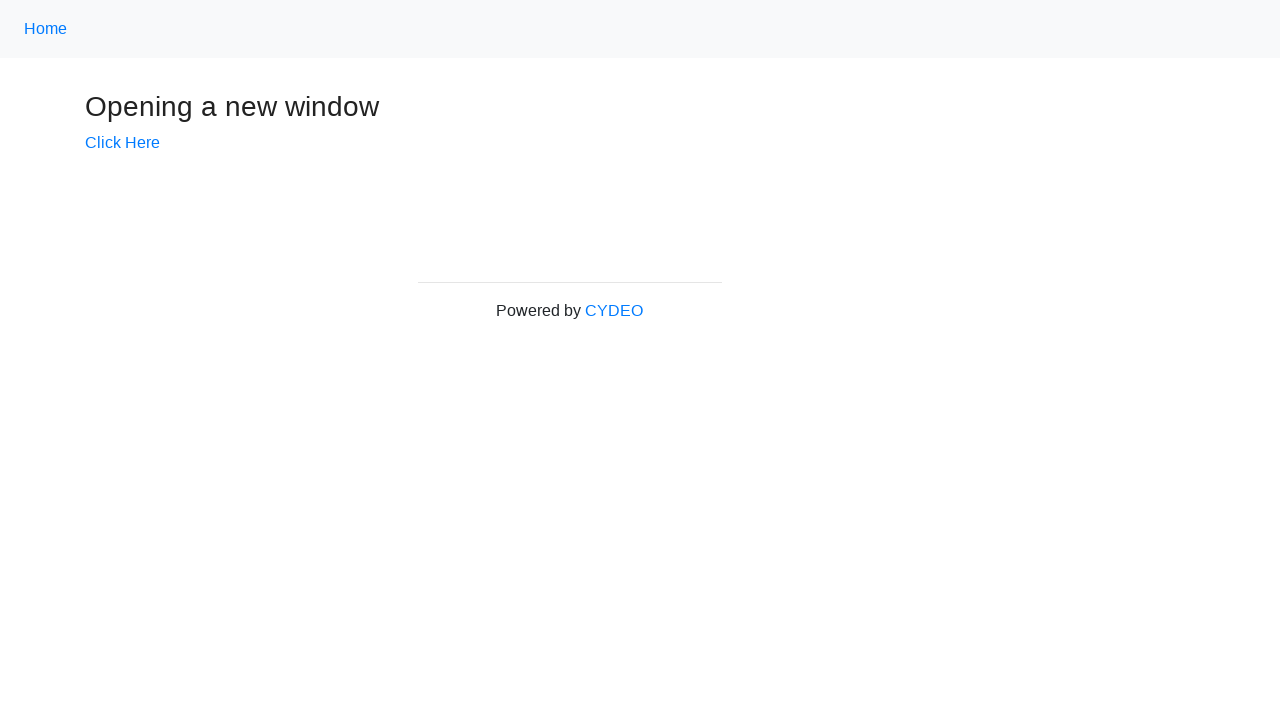

Verified initial page title is 'Windows'
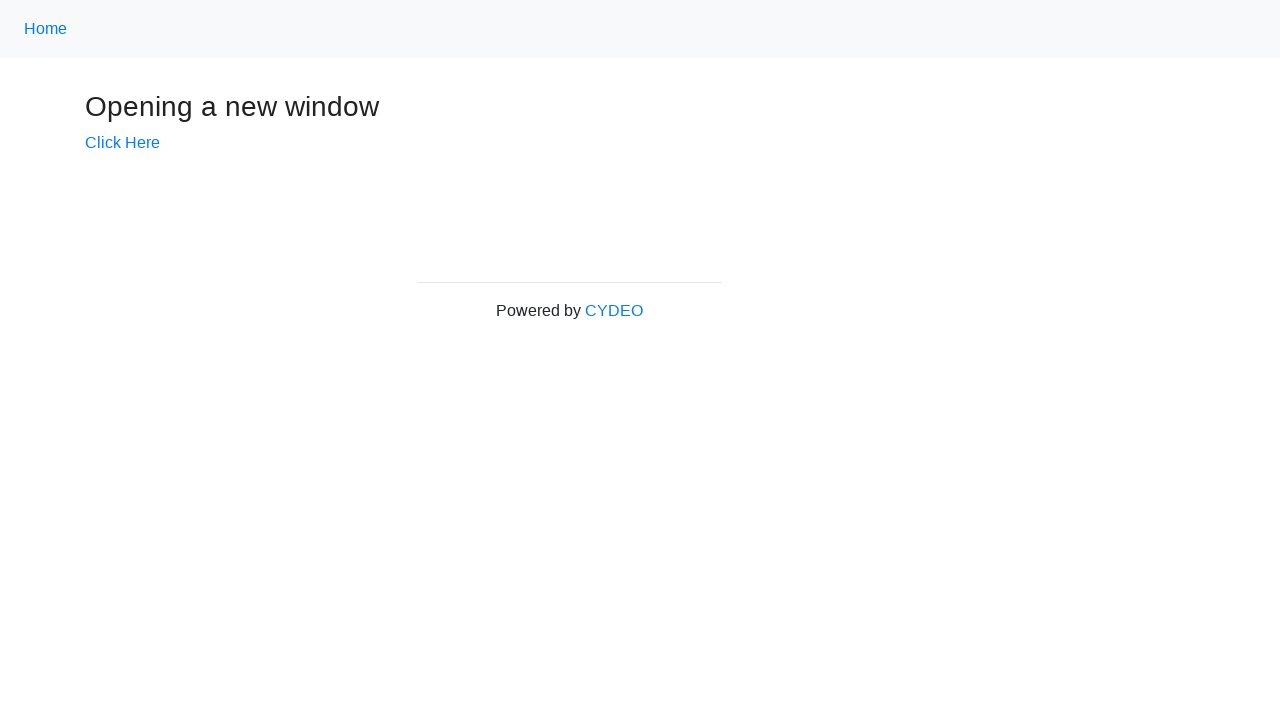

Clicked 'Click Here' link to open new window at (122, 143) on text=Click Here
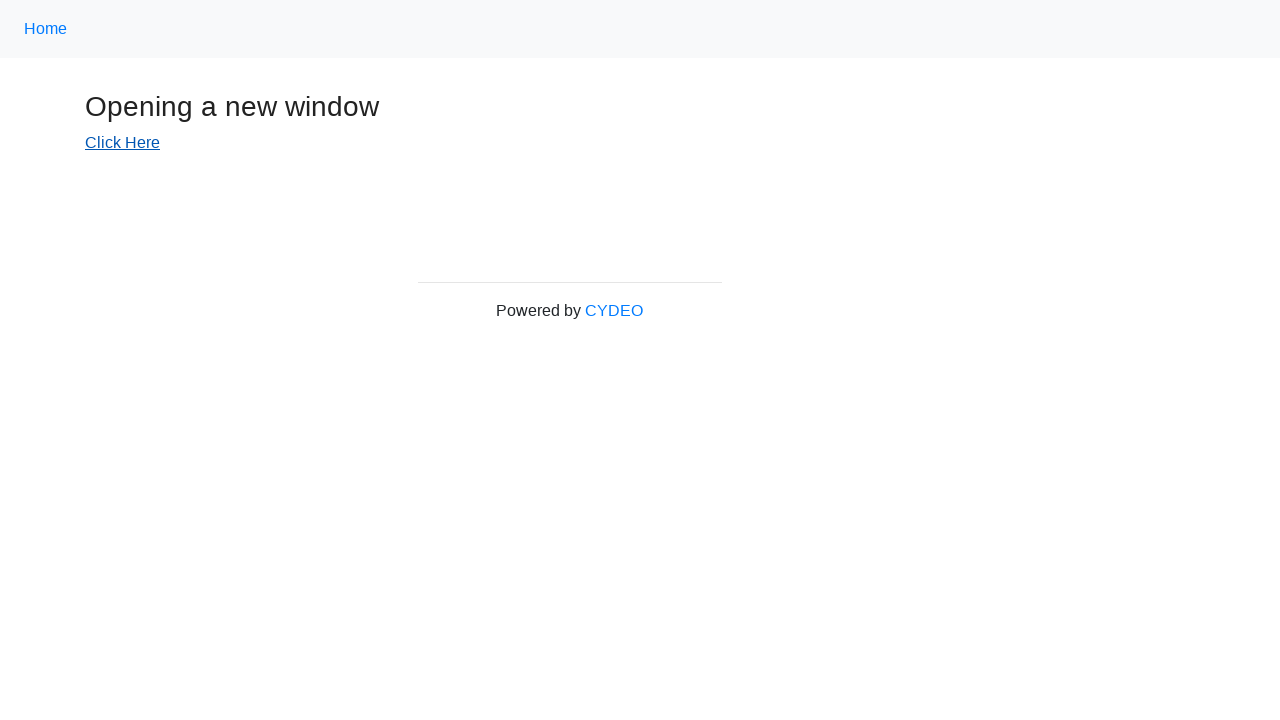

Clicked 'Click Here' link again and waiting for new page to open at (122, 143) on text=Click Here
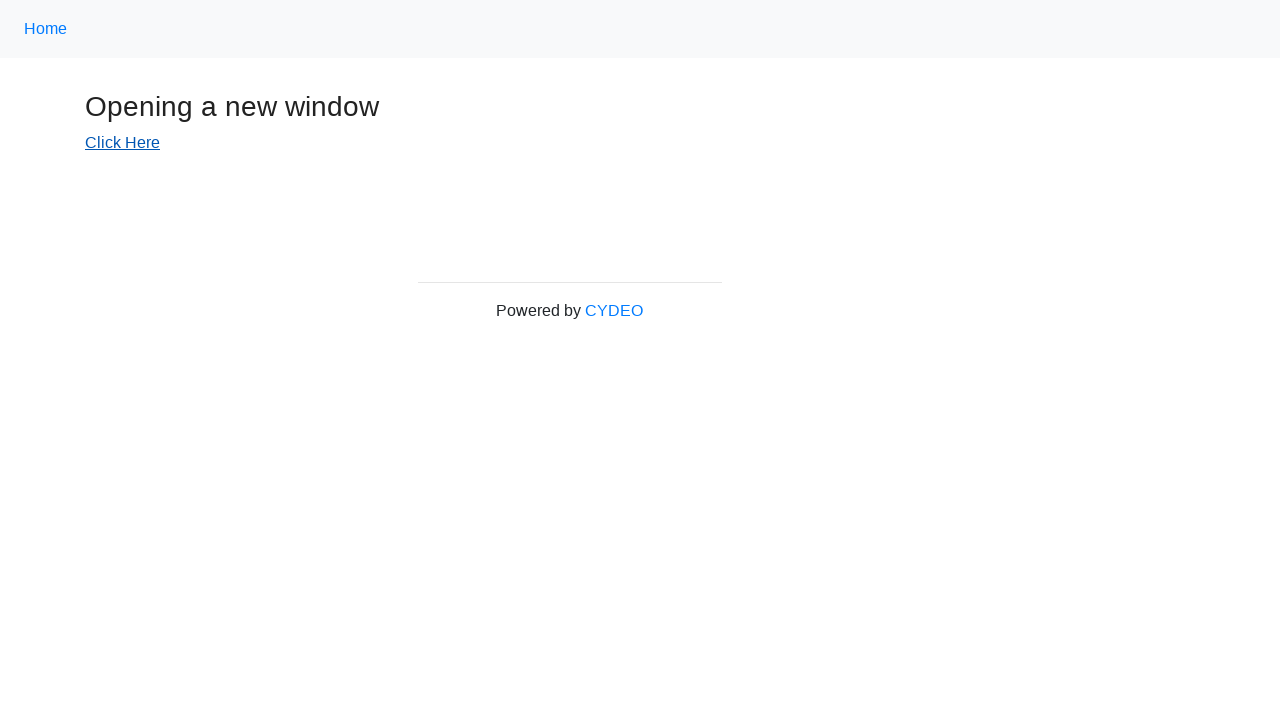

Captured new window/page object
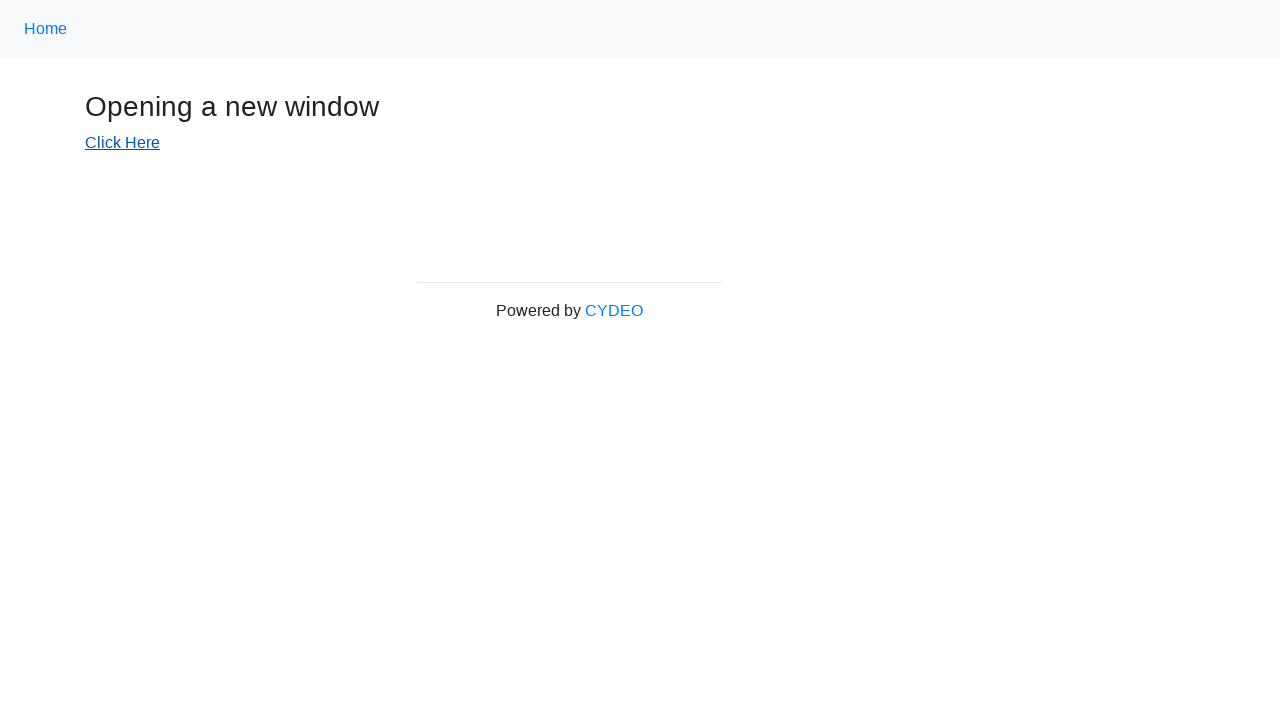

New window page load state reached
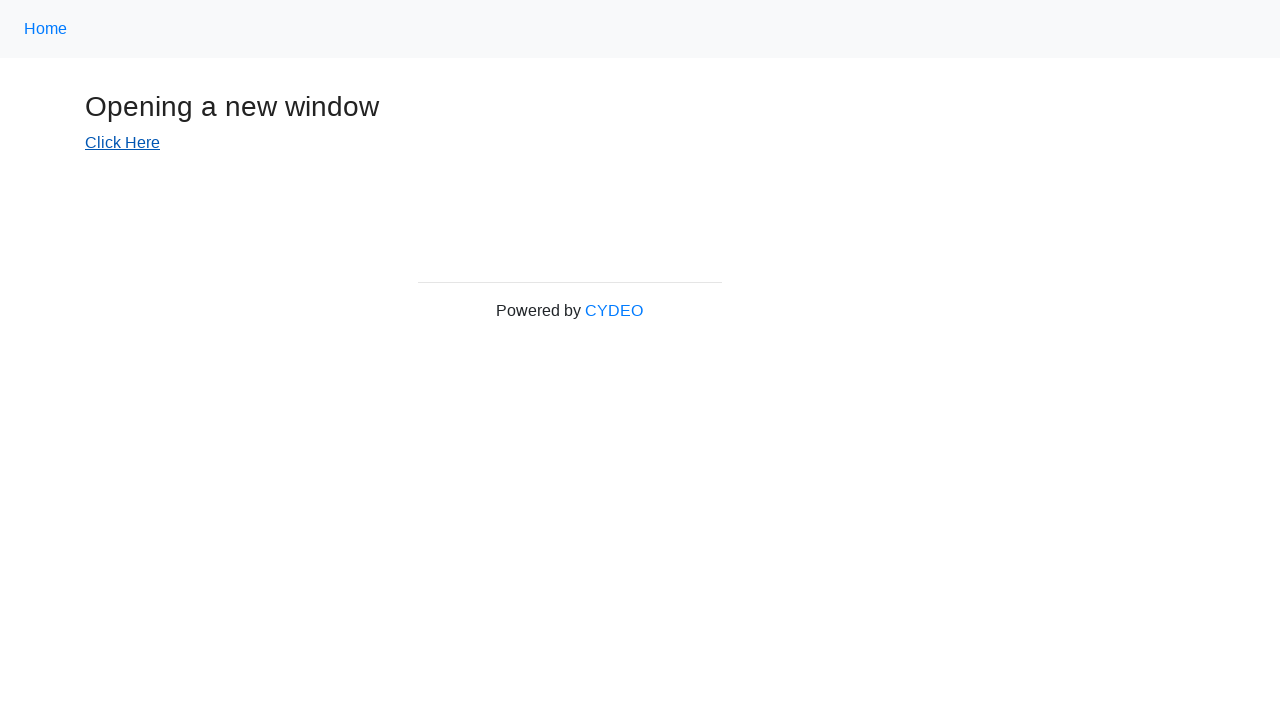

Verified new window title is 'New Window'
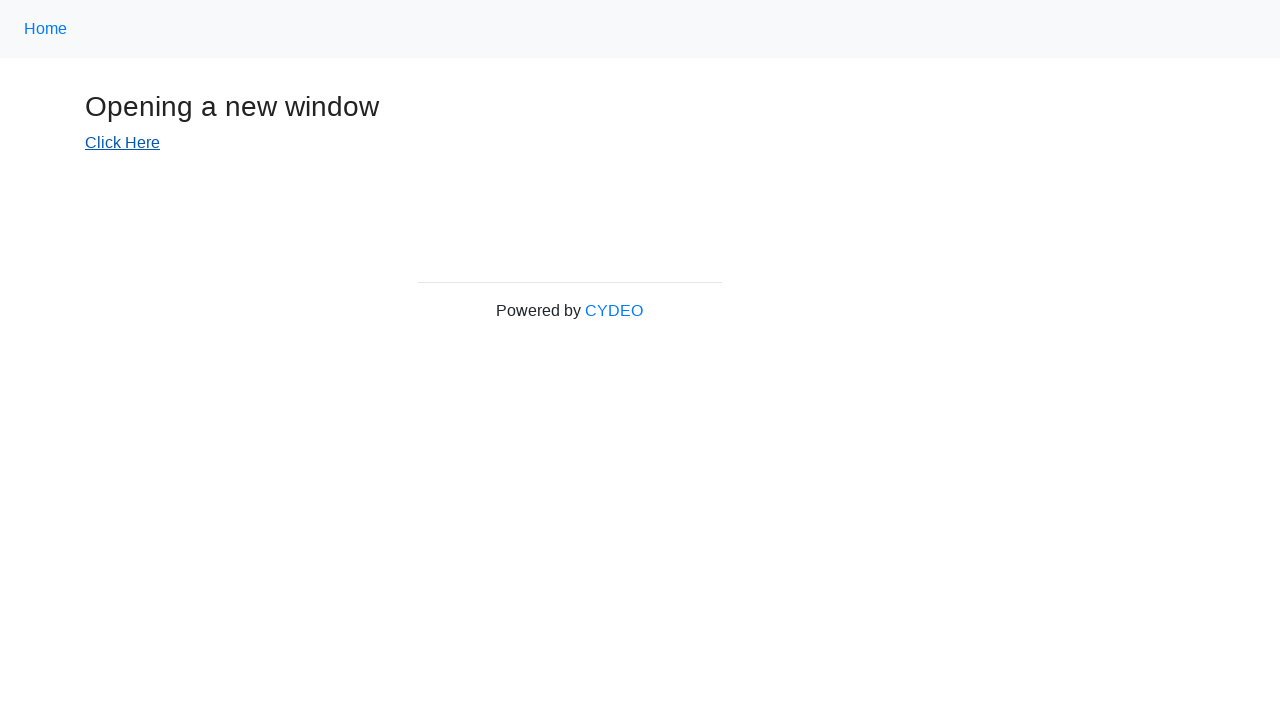

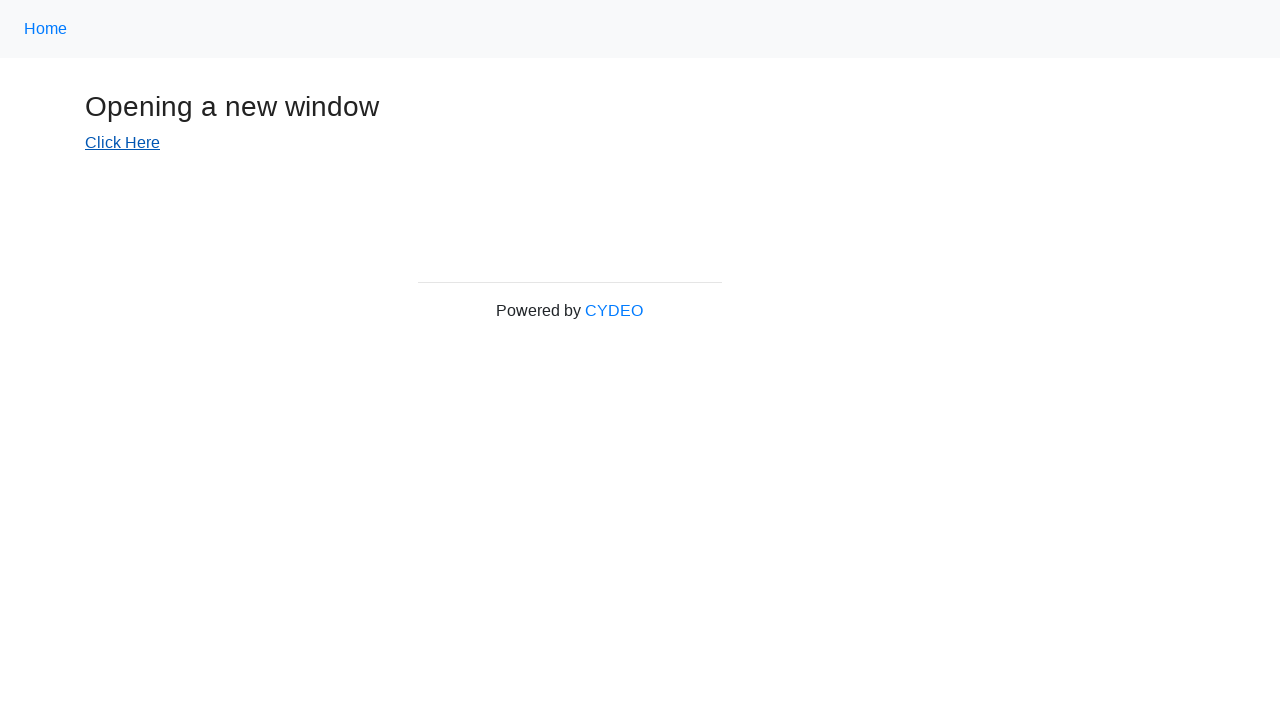